Simple test that navigates to the Rahul Shetty Academy homepage using a page fixture.

Starting URL: https://rahulshettyacademy.com

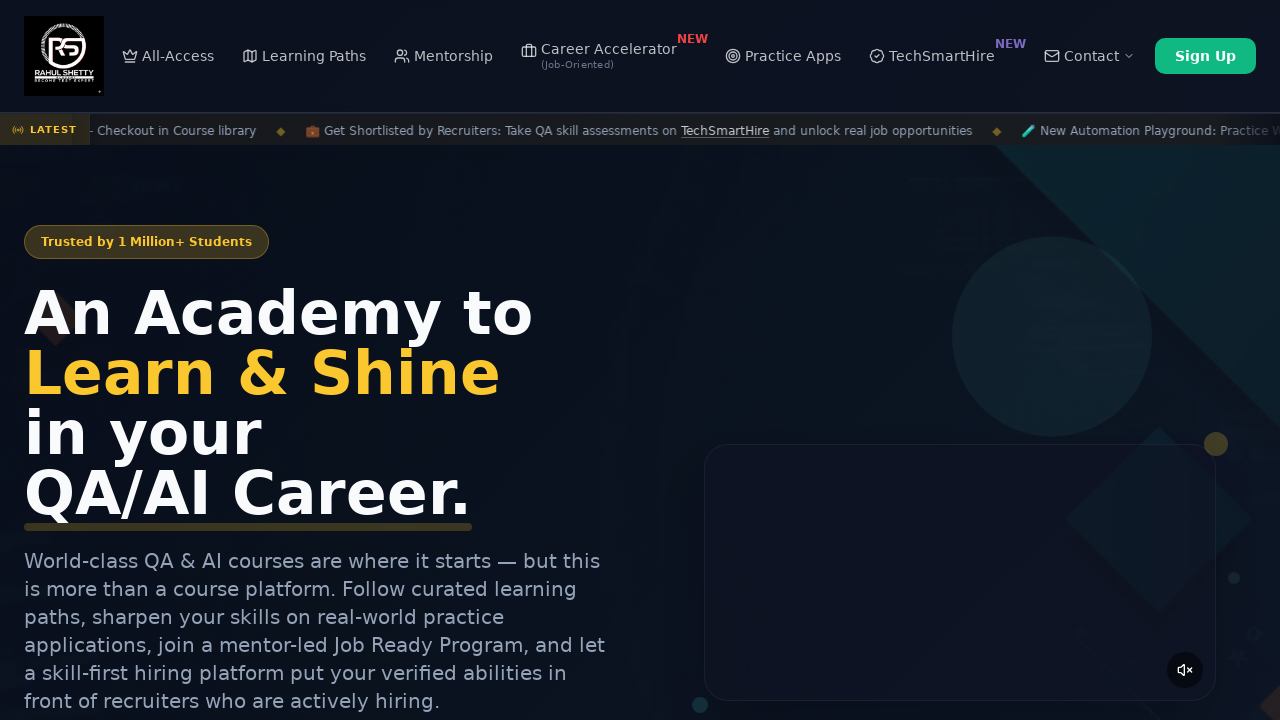

Waited for page DOM content to load on Rahul Shetty Academy homepage
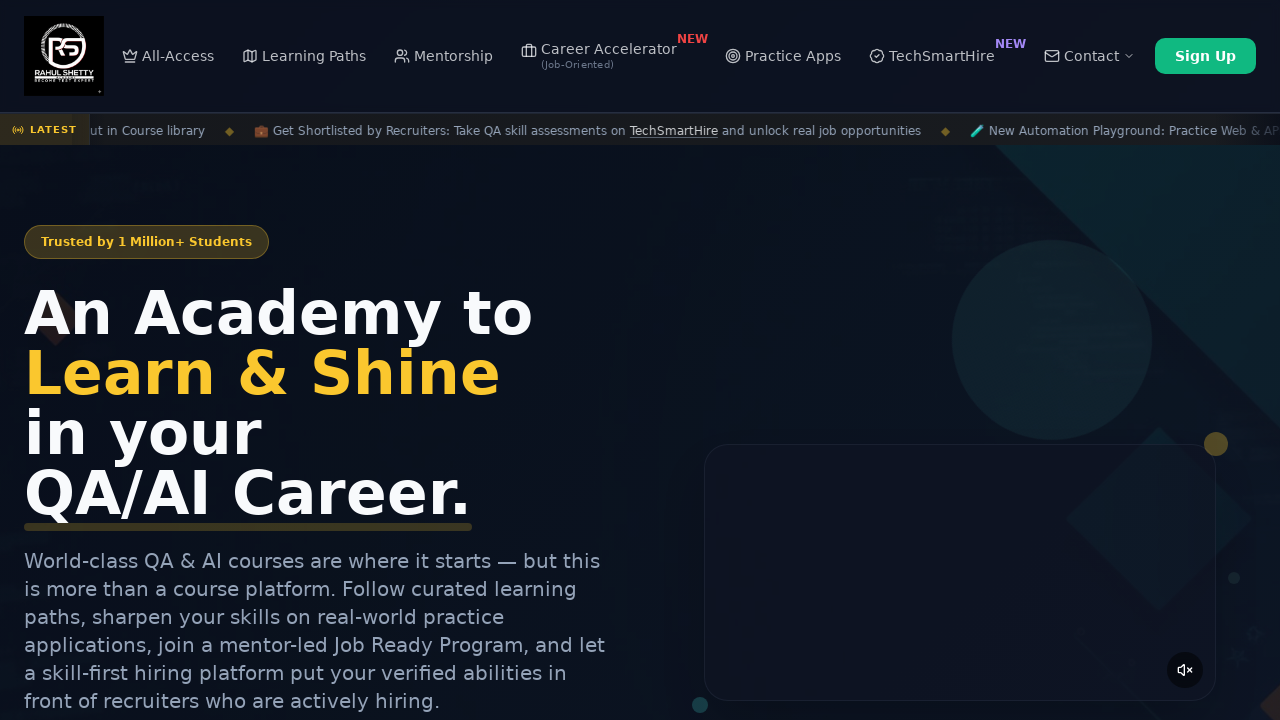

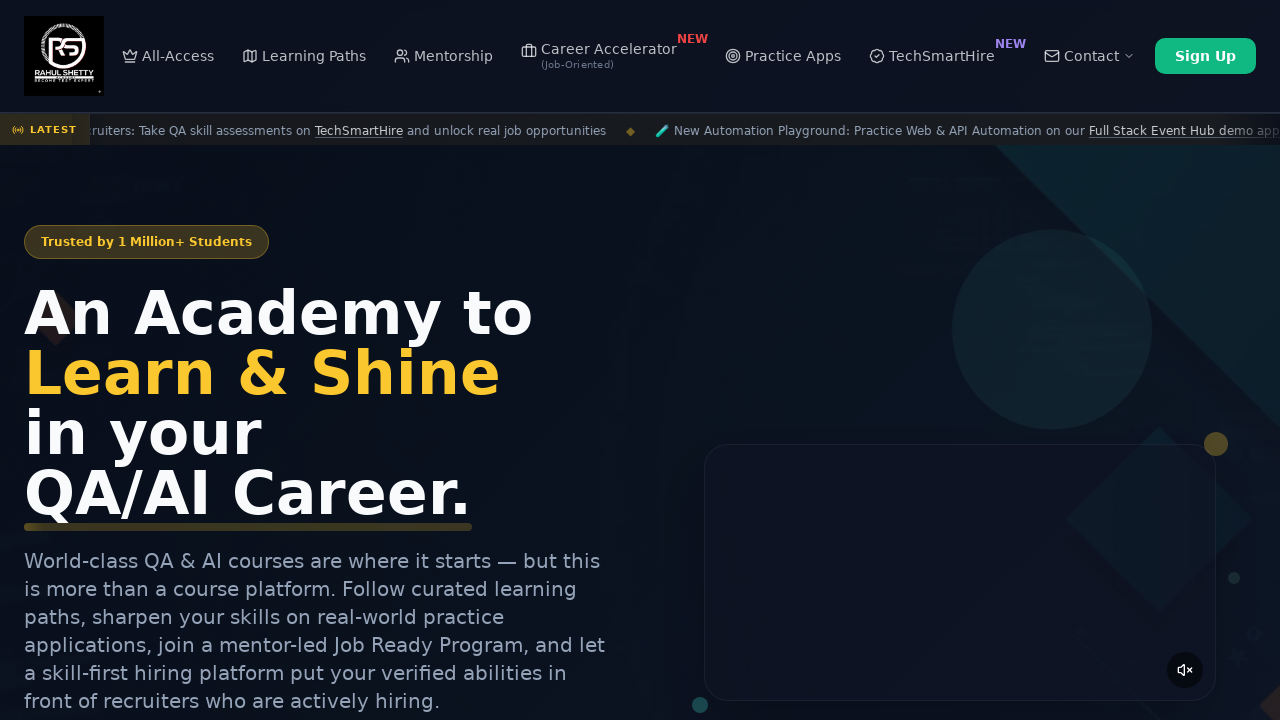